Tests opting out of A/B tests by adding an opt-out cookie before visiting the A/B test page, then verifying the page shows "No A/B Test" heading.

Starting URL: http://the-internet.herokuapp.com

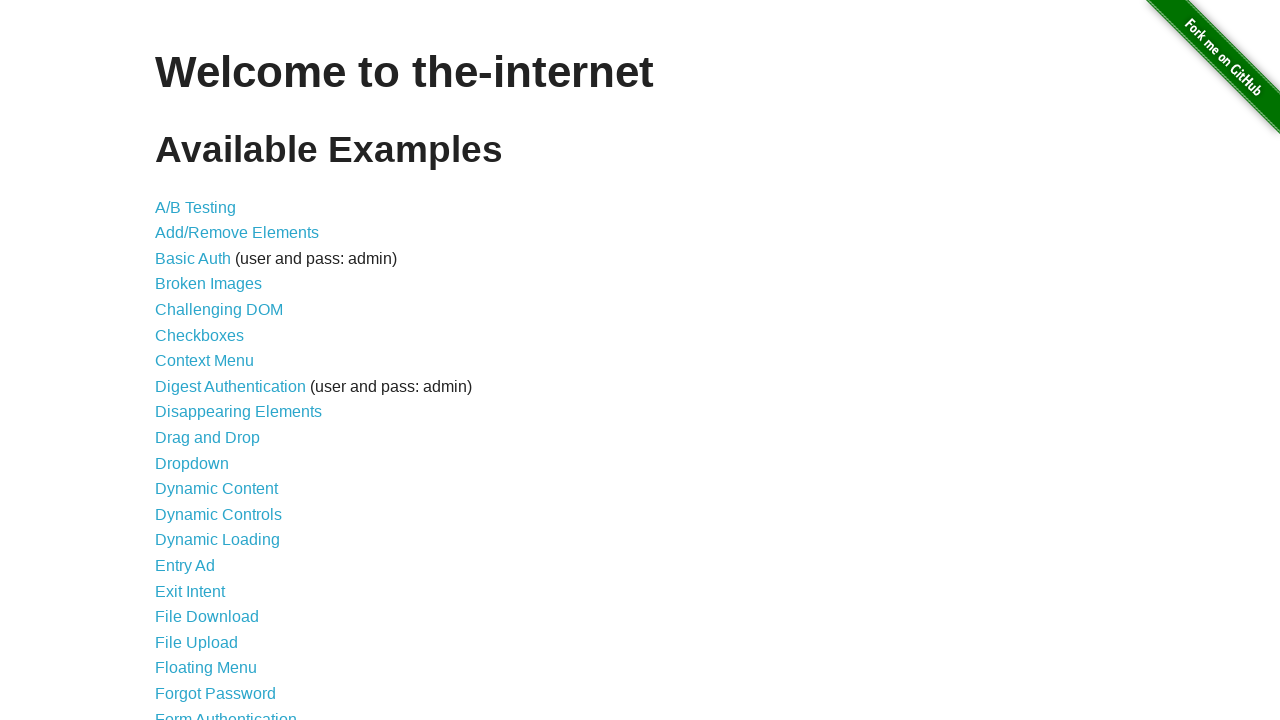

Added optimizelyOptOut cookie to opt out of A/B tests
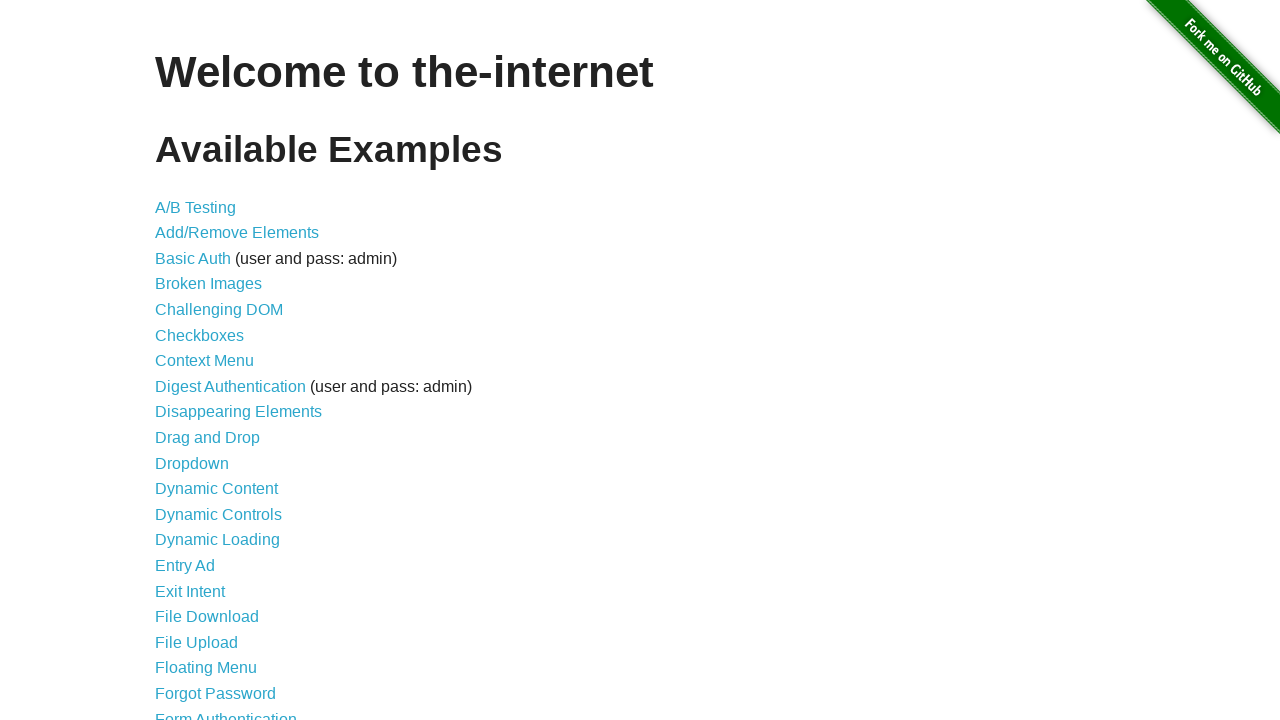

Navigated to A/B test page
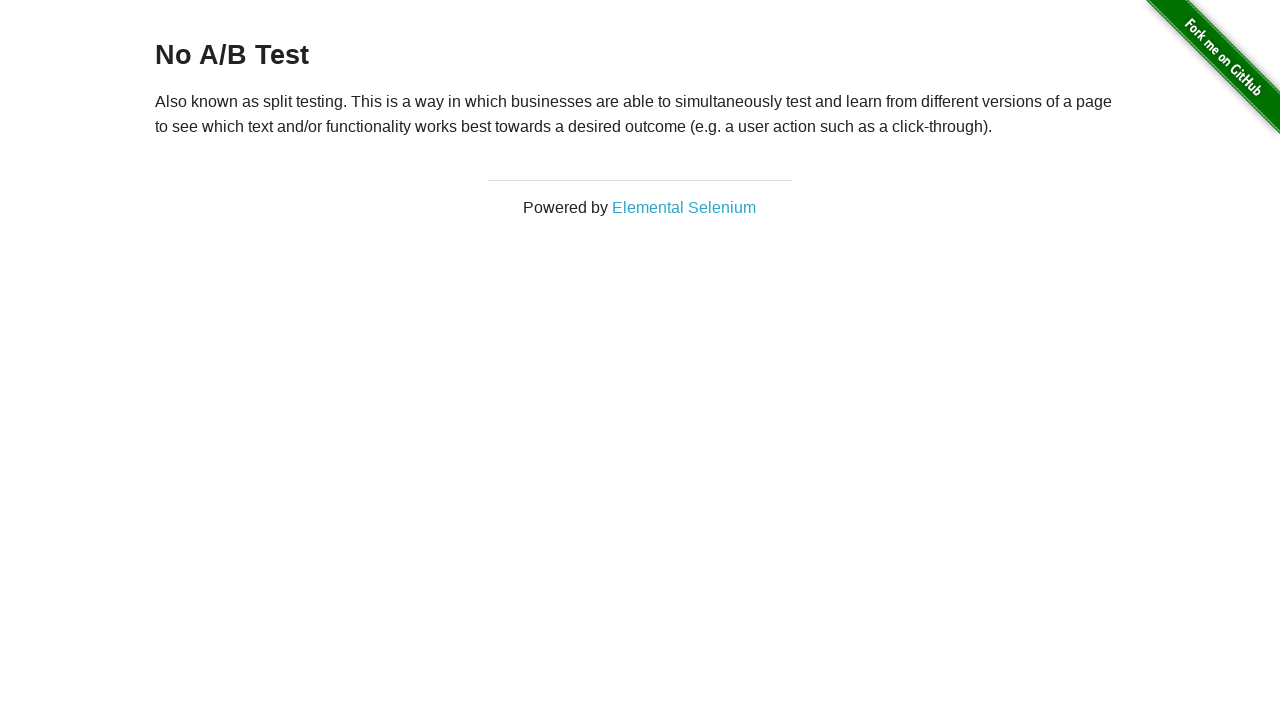

Retrieved heading text from page
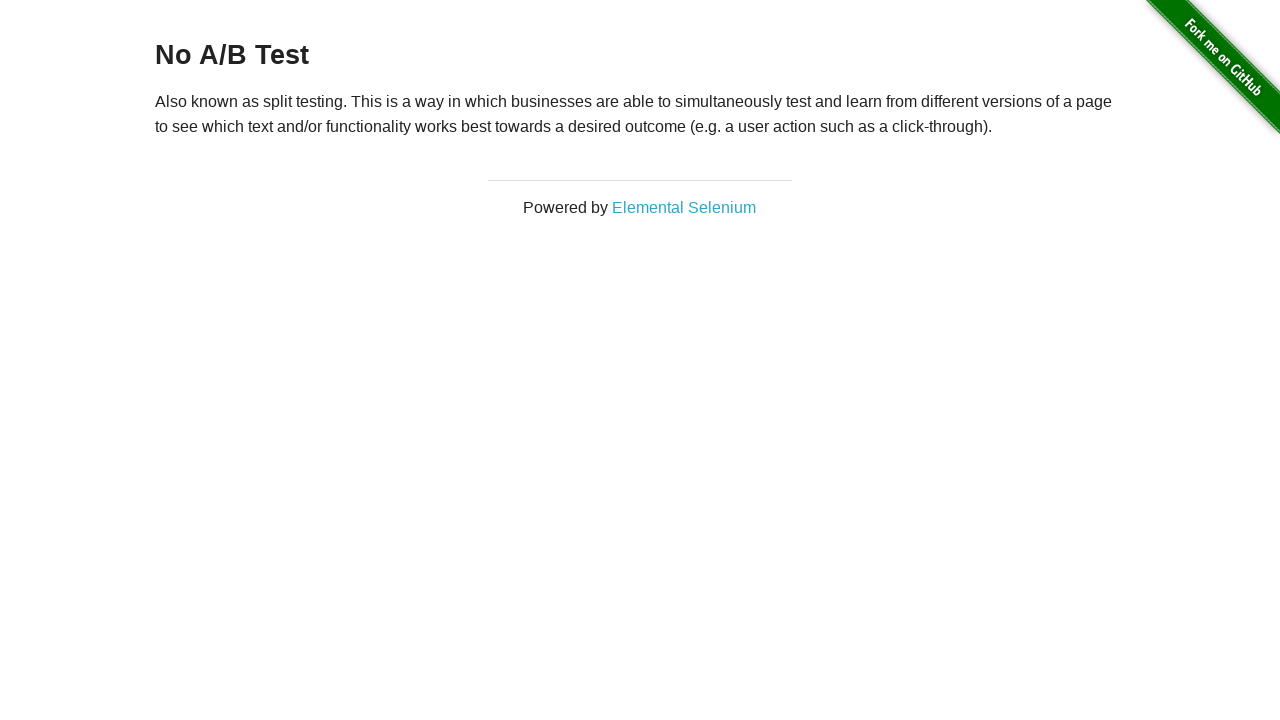

Verified heading displays 'No A/B Test' confirming opt-out cookie worked
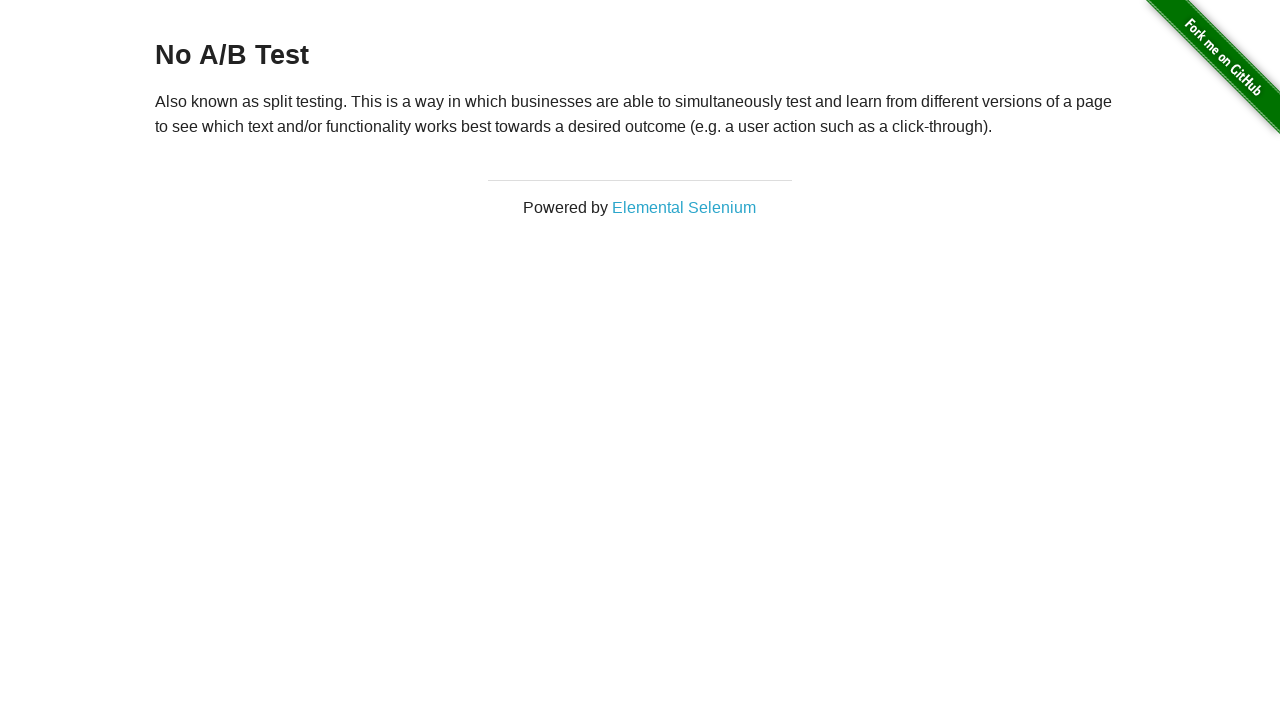

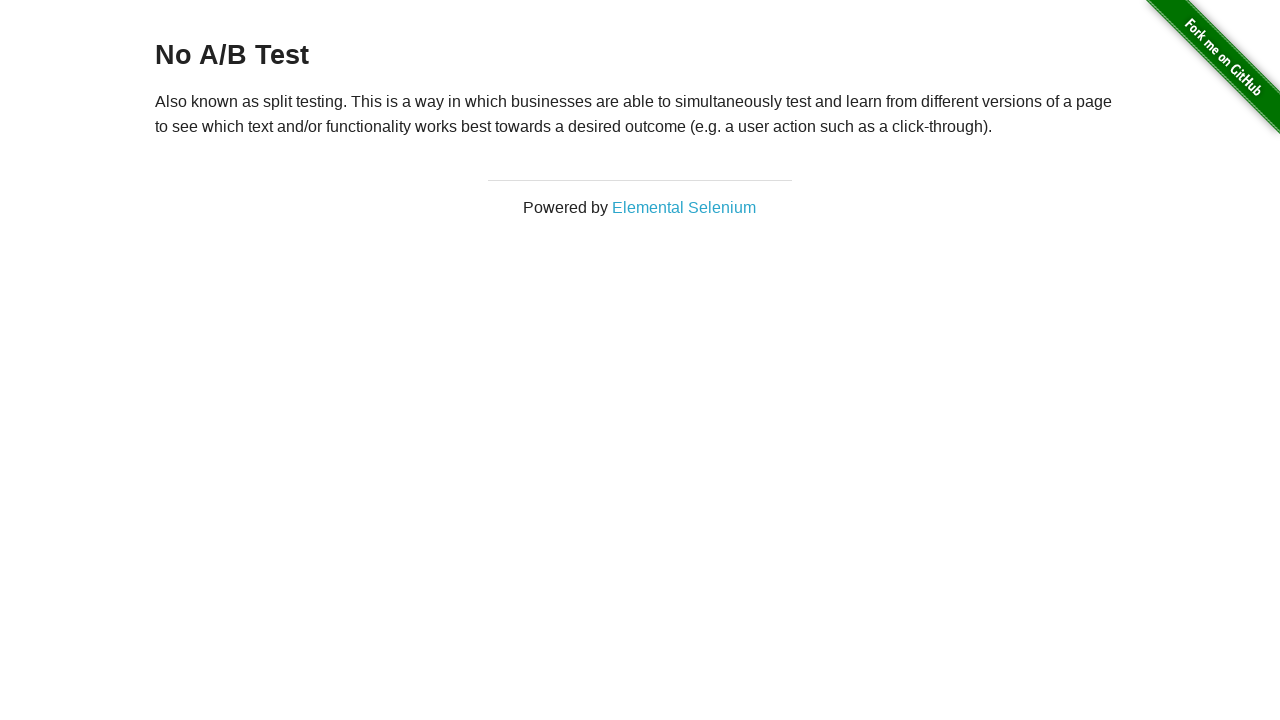